Tests multiple websites by navigating to each URL and verifying their page titles match expected values

Starting URL: https://siiportal.sii.pl/

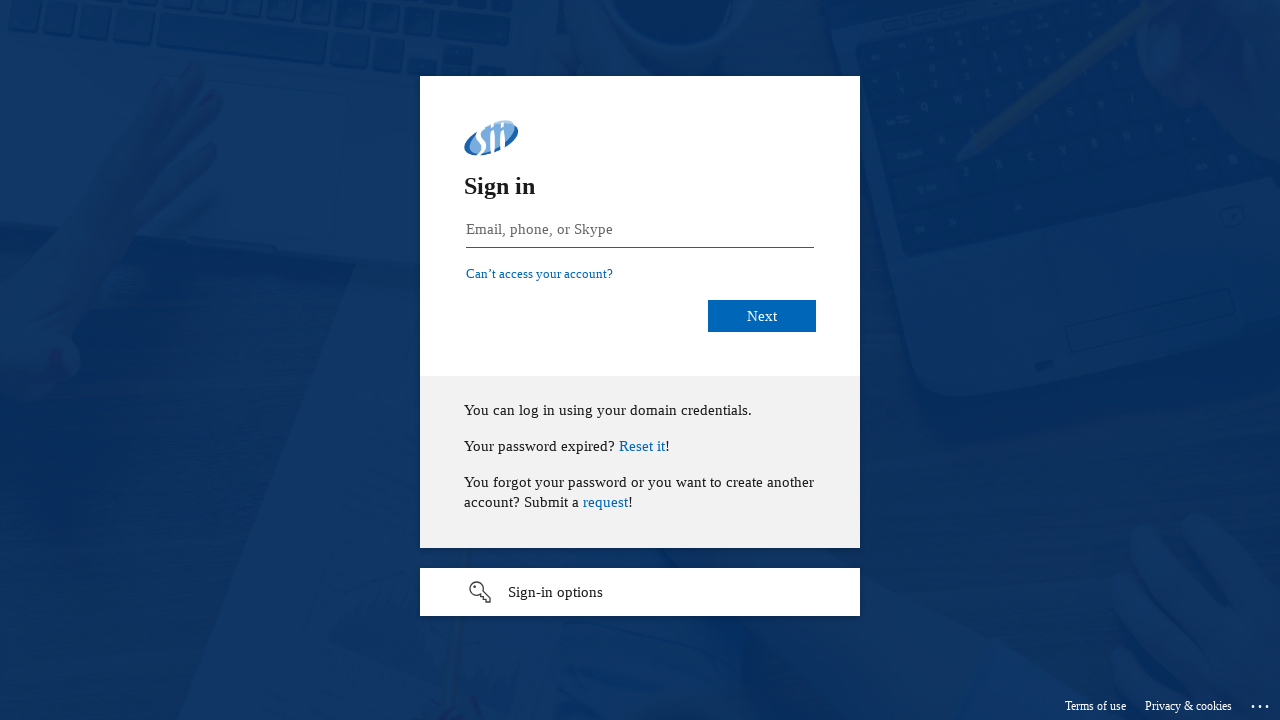

Verified siiportal.sii.pl page title is 'Sign in to your account'
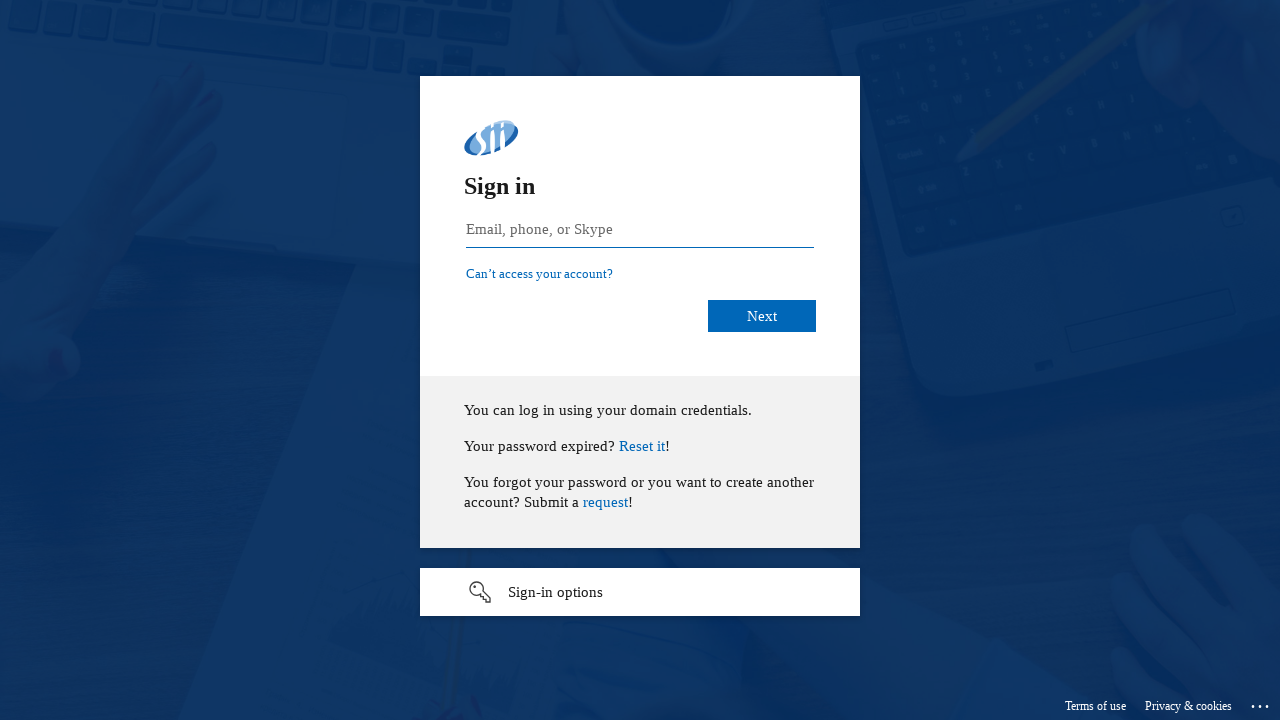

Navigated to https://onet.pl
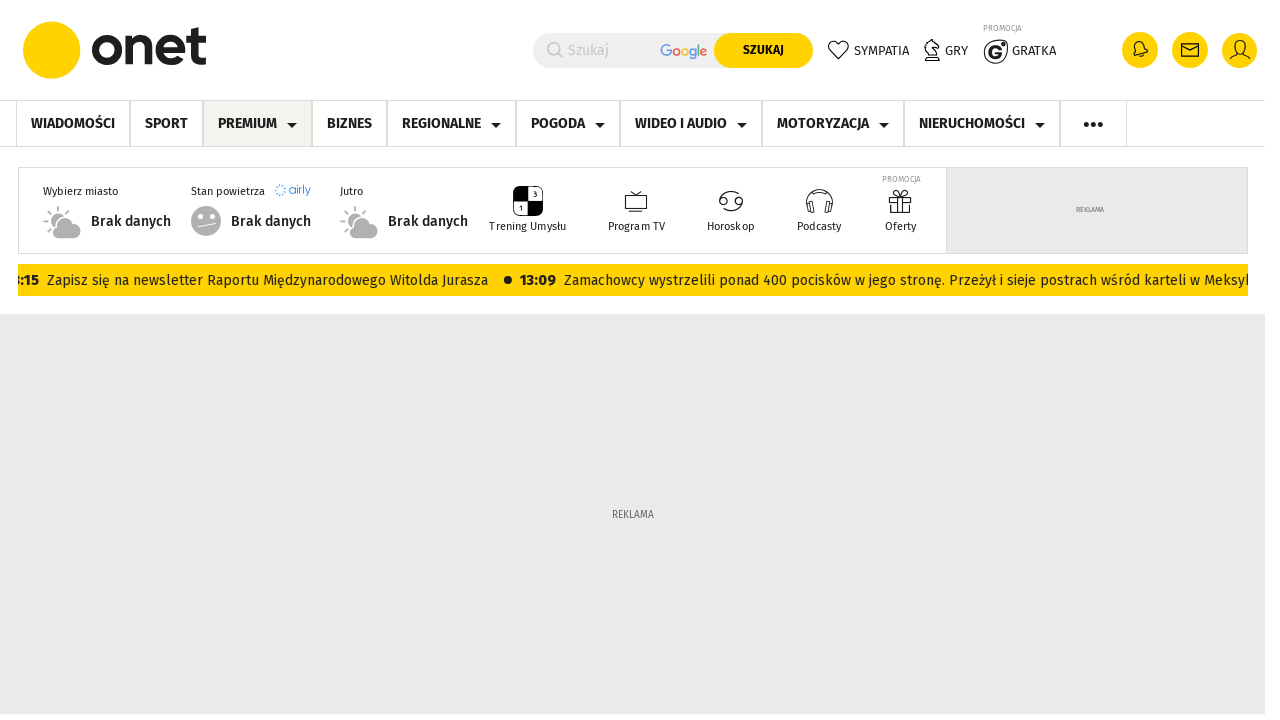

Verified onet.pl page title is 'Onet – Jesteś na bieżąco'
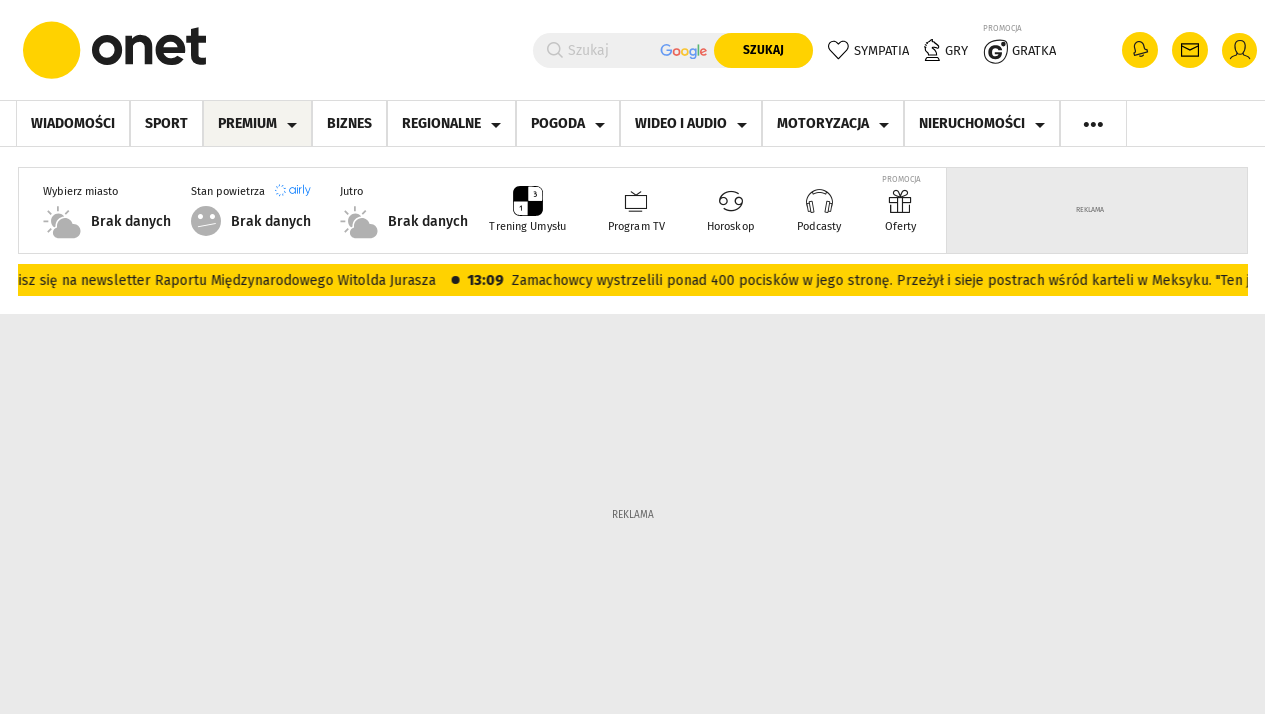

Navigated to http://kotuszkowo.pl/
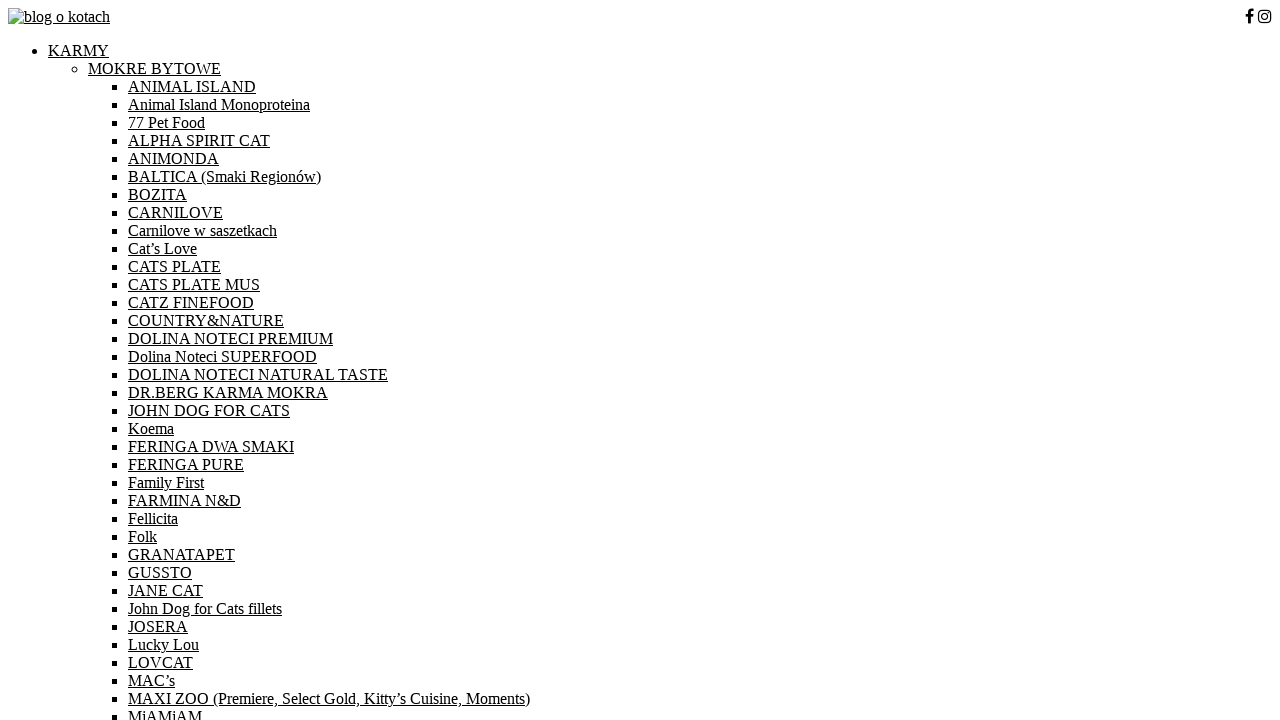

Verified kotuszkowo.pl page title is 'Kotuszkowo- blog o kotach'
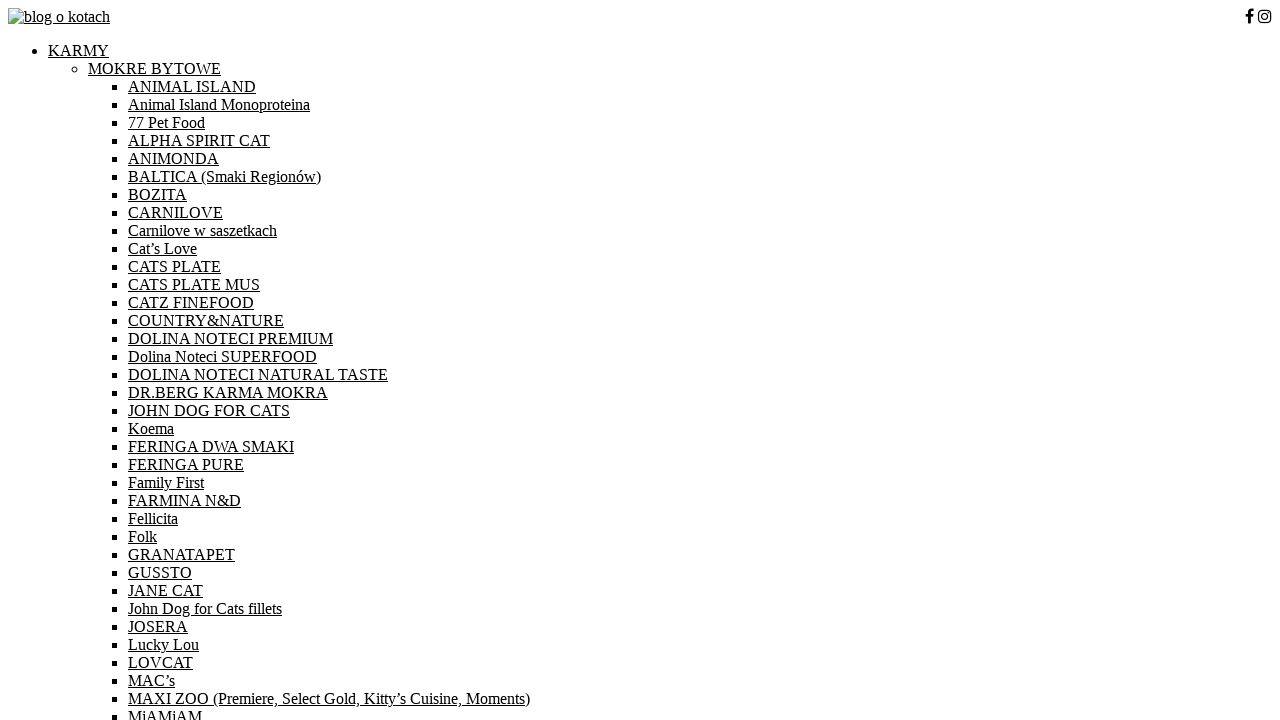

Navigated to https://www.filmweb.pl/
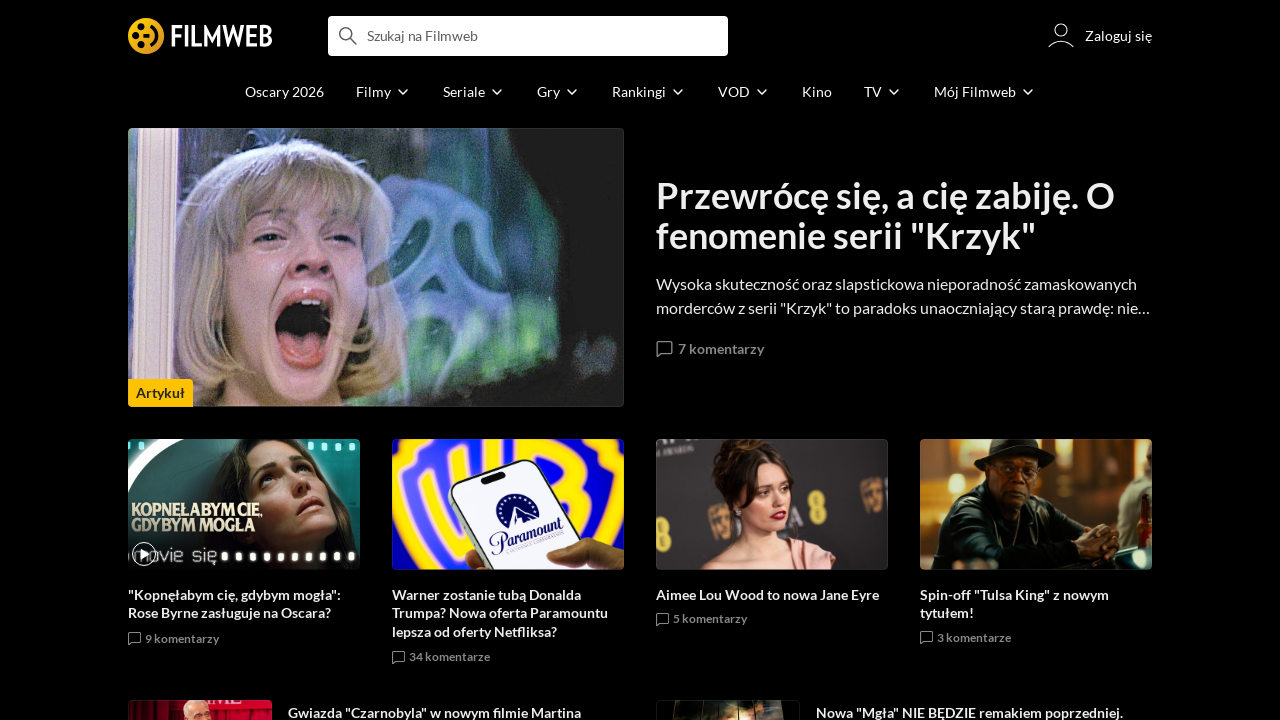

Verified filmweb.pl page title is 'Filmweb - filmy takie jak Ty!'
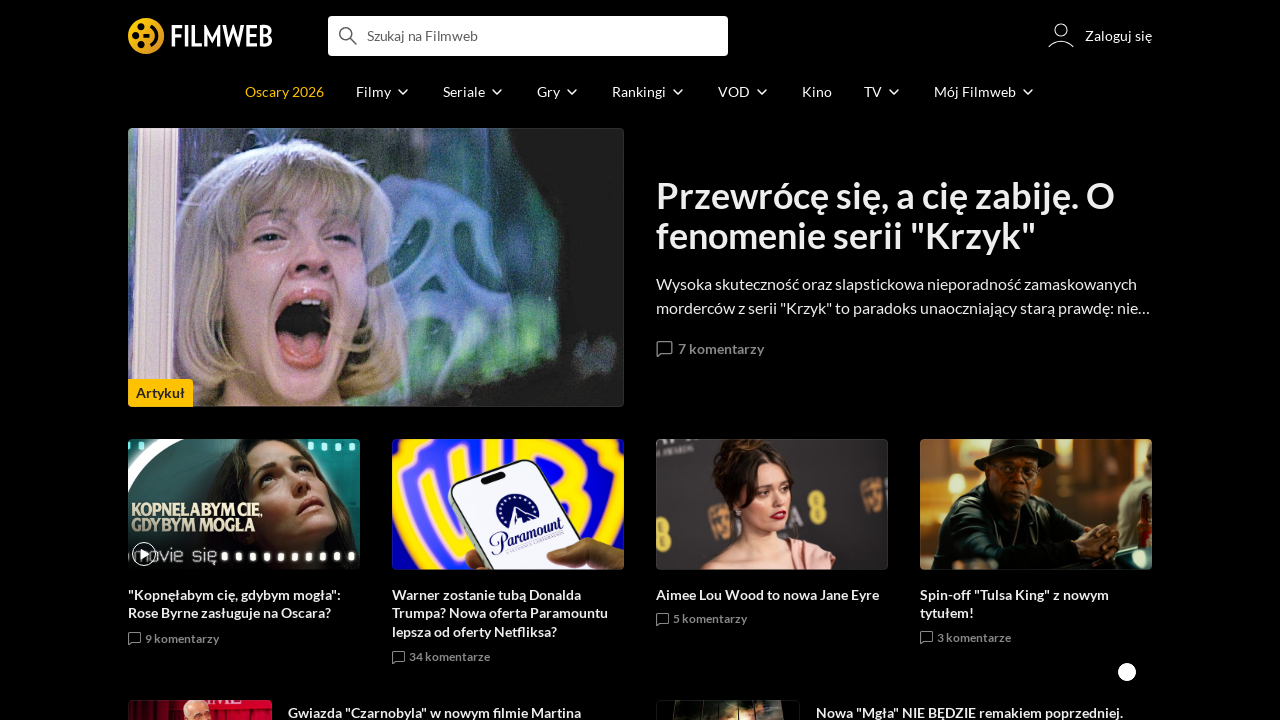

Navigated to https://www.selenium.dev/documentation/en/webdriver/
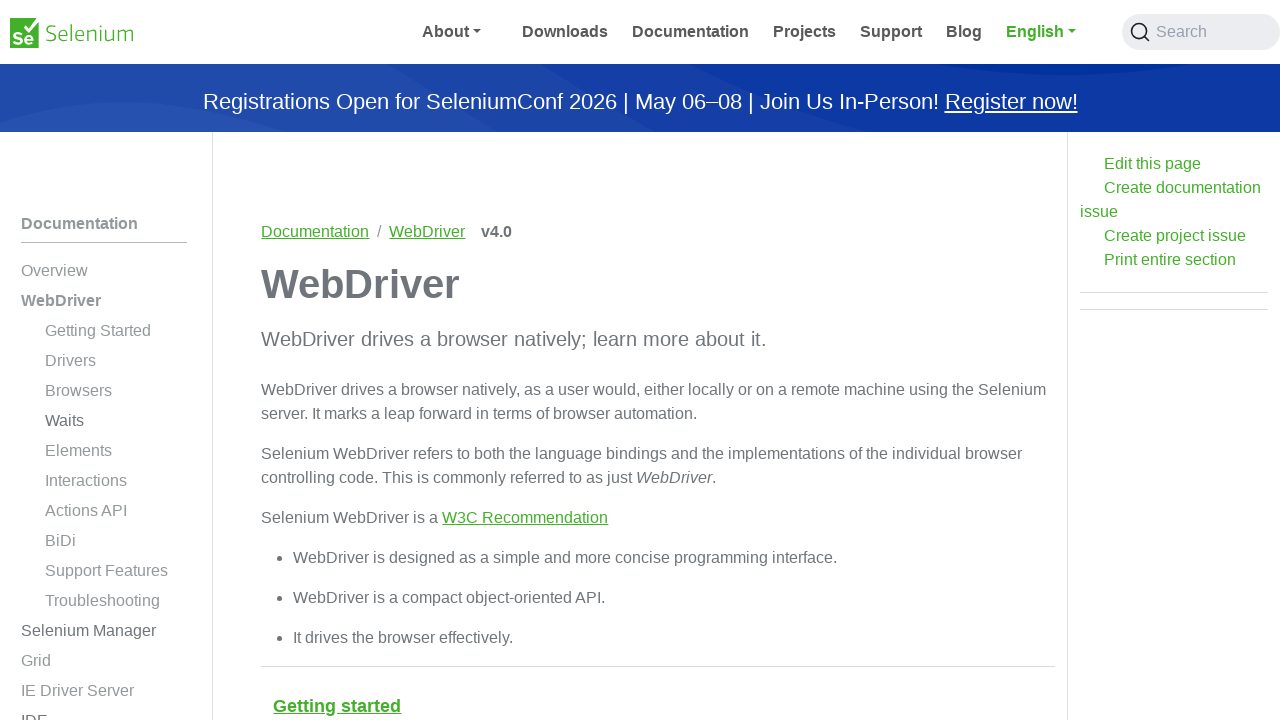

Verified selenium.dev page title is 'WebDriver | Selenium'
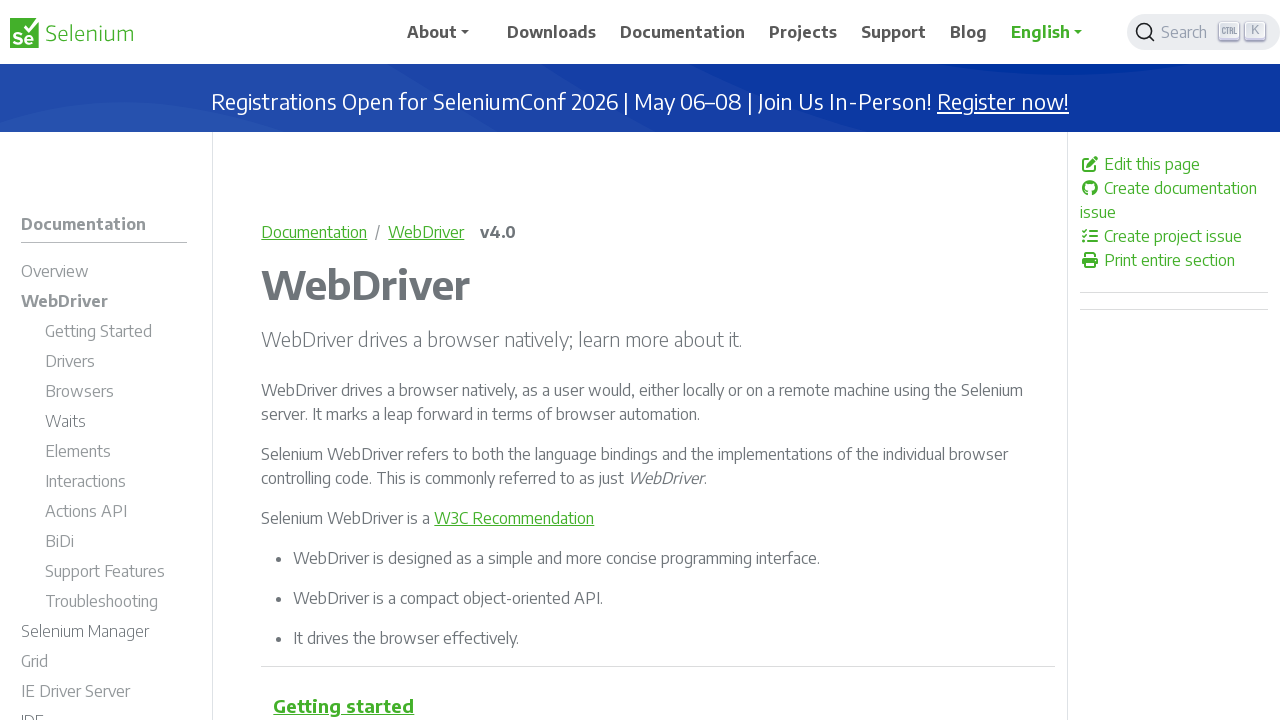

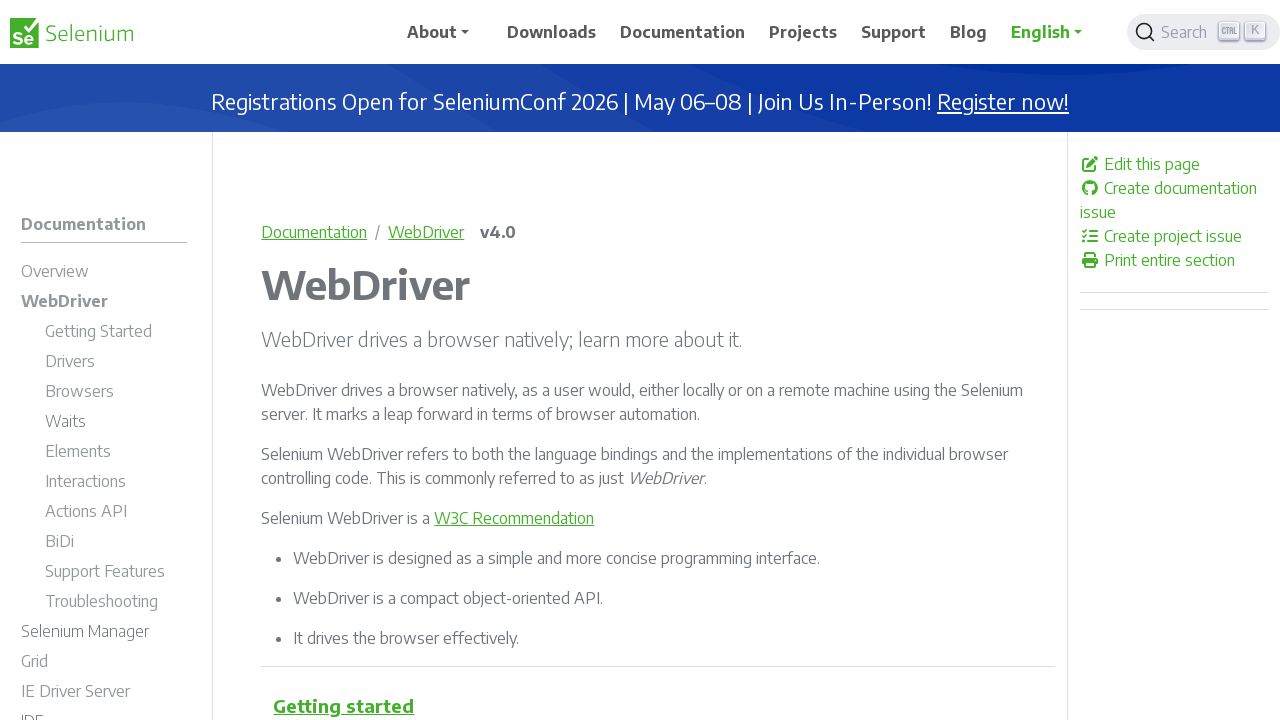